Gets the value attribute of an email input field

Starting URL: https://www.selenium.dev/selenium/web/inputs.html

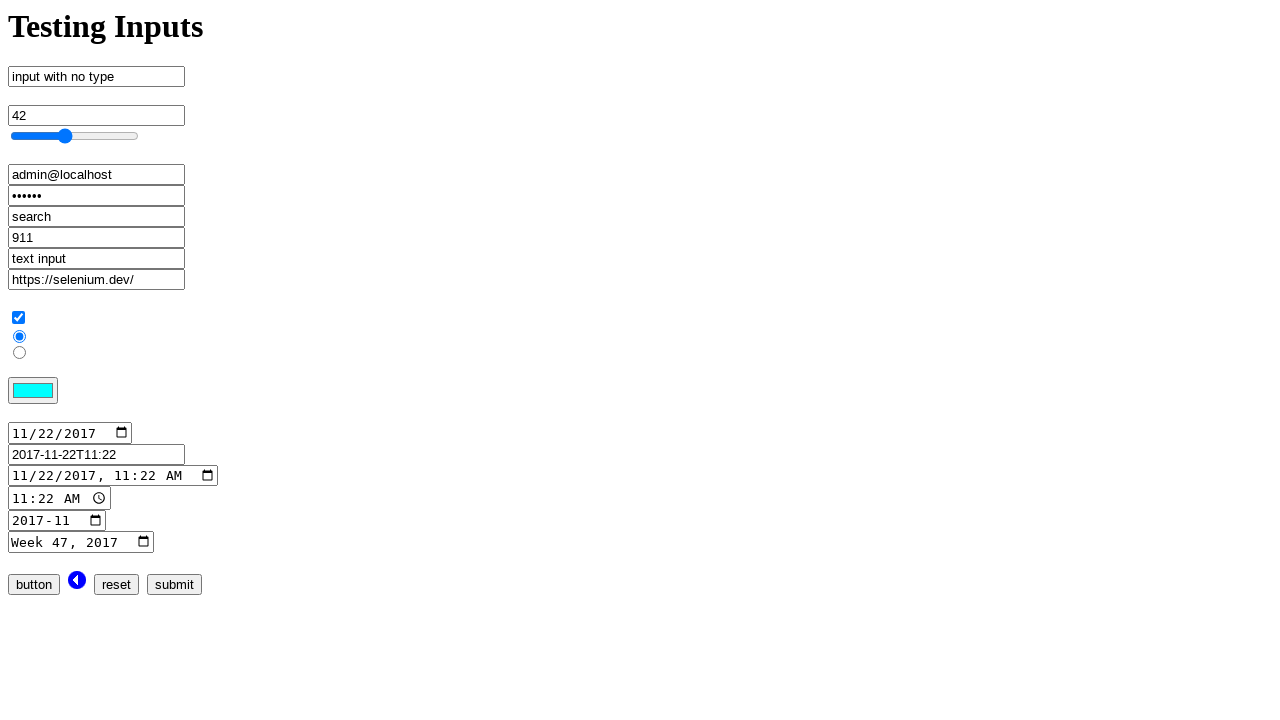

Waited for email input field to be present
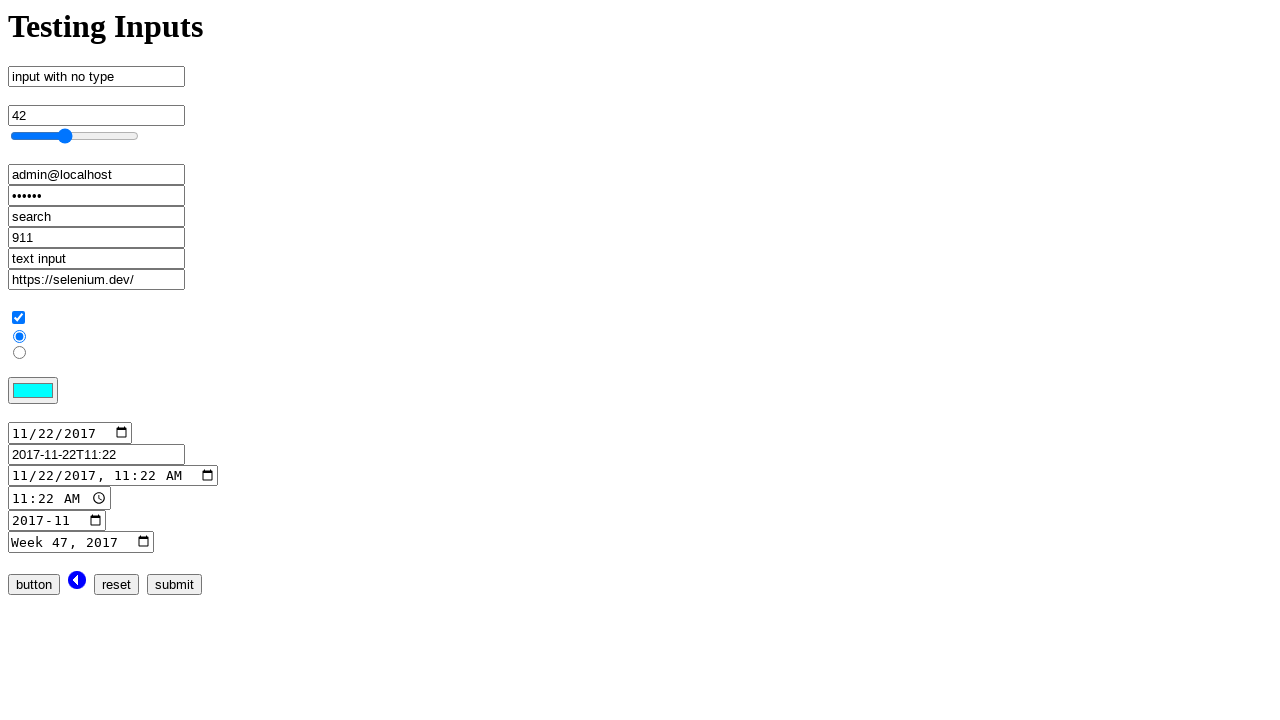

Retrieved value attribute from email input field
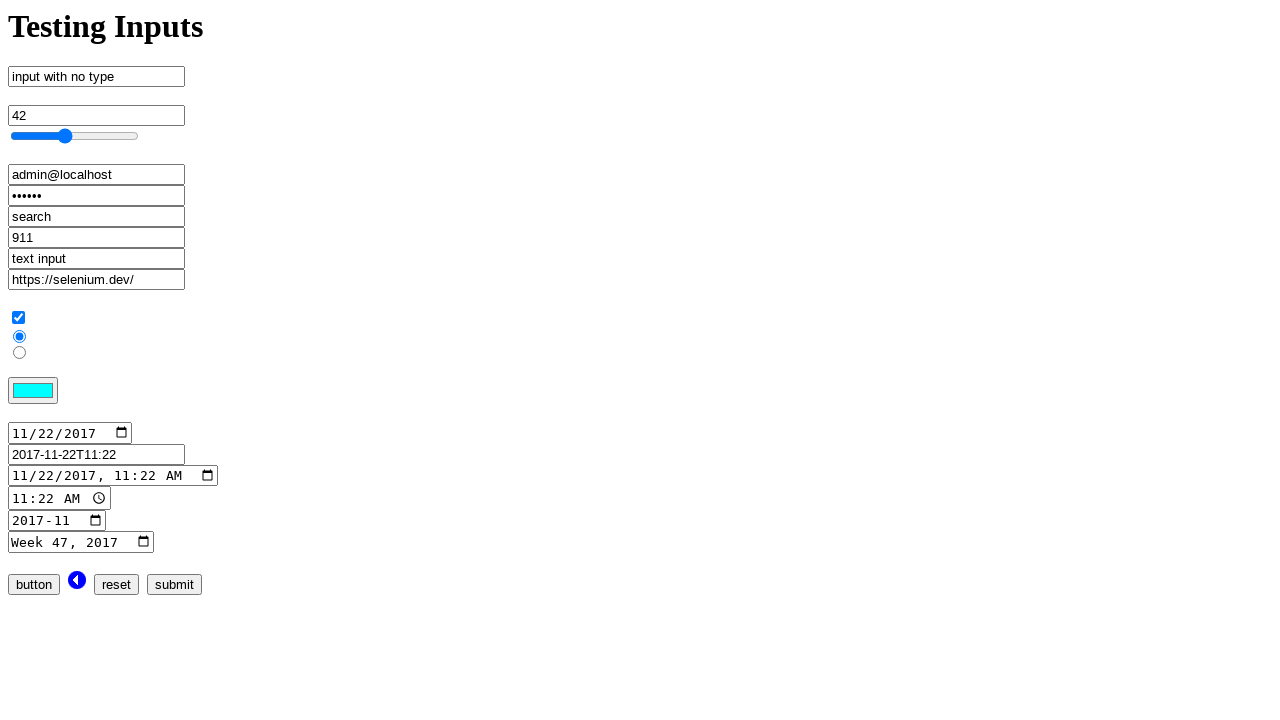

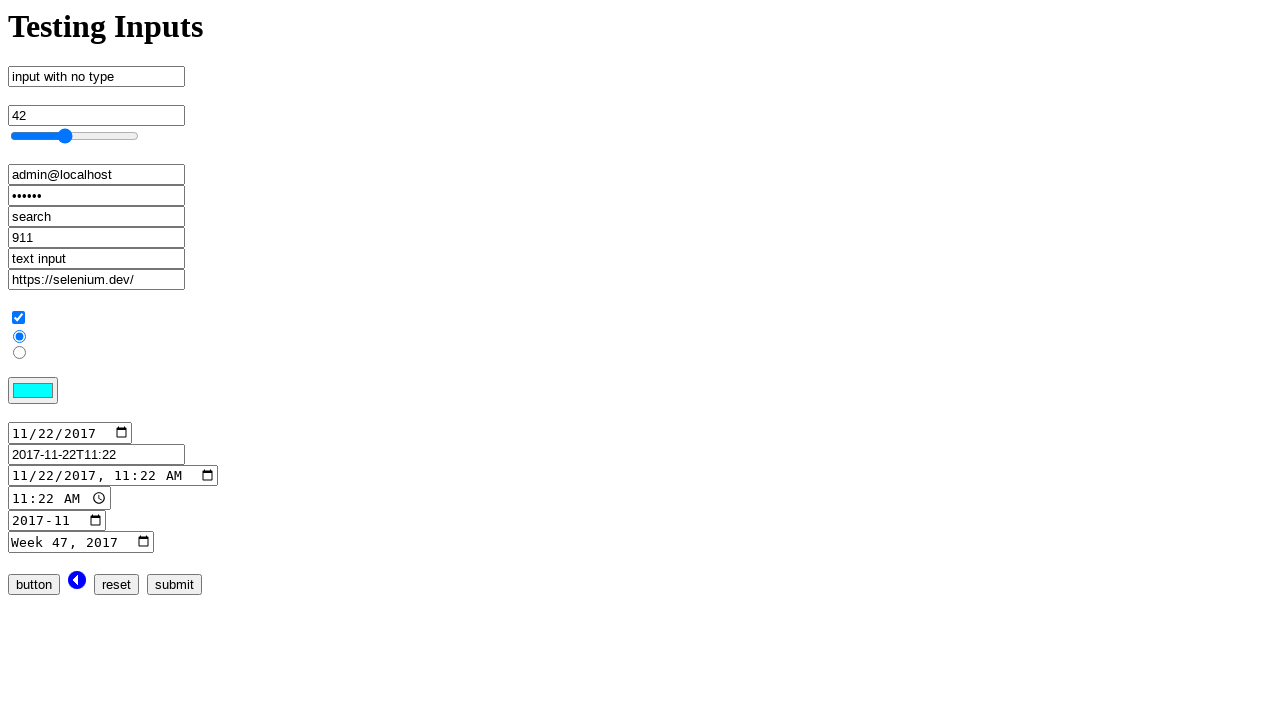